Tests window handling functionality by opening a new window, switching between windows, and verifying window titles

Starting URL: https://www.hyrtutorials.com/p/window-handles-practice.html

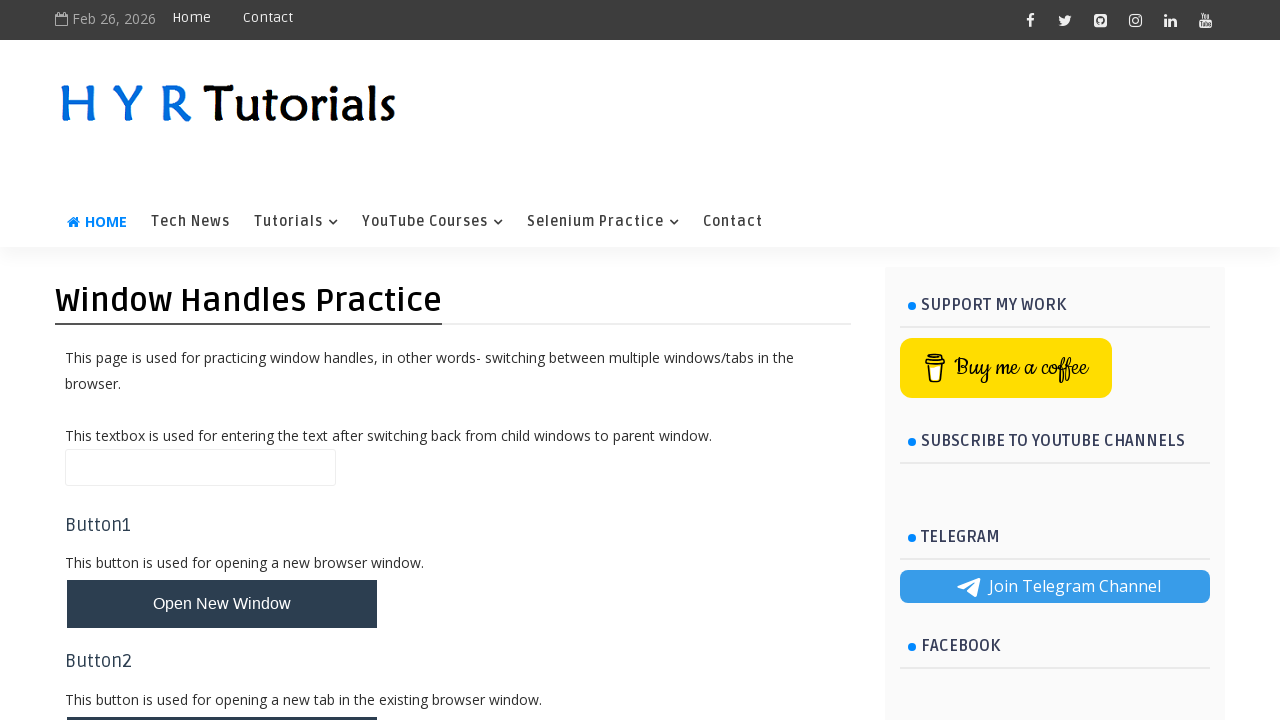

Clicked button to open new window at (222, 604) on #newWindowBtn
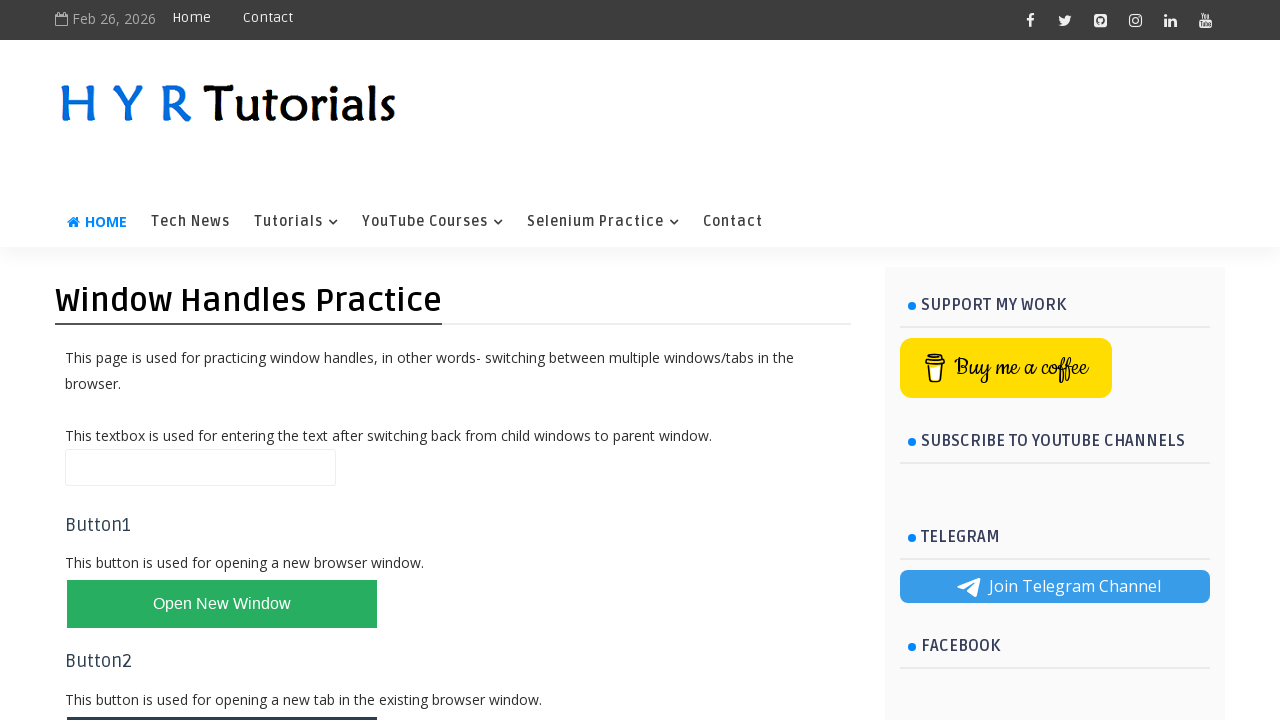

New window opened and context captured at (222, 604) on #newWindowBtn
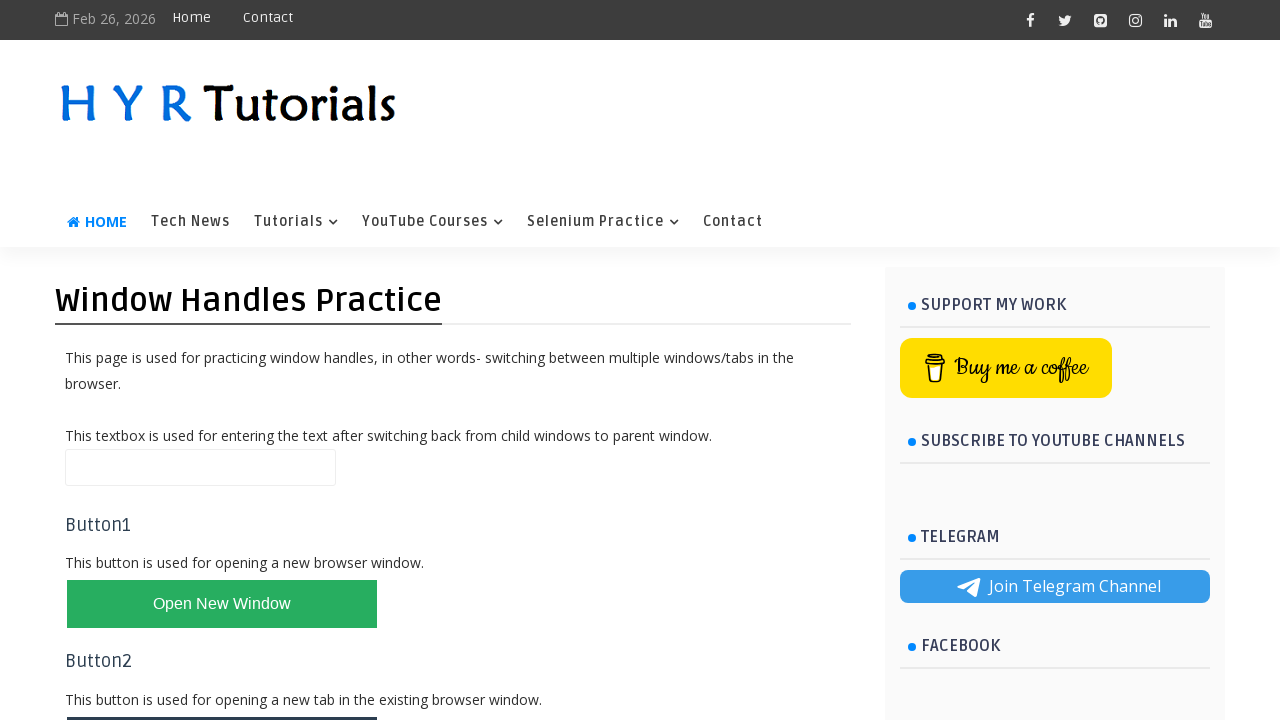

New page object retrieved from context
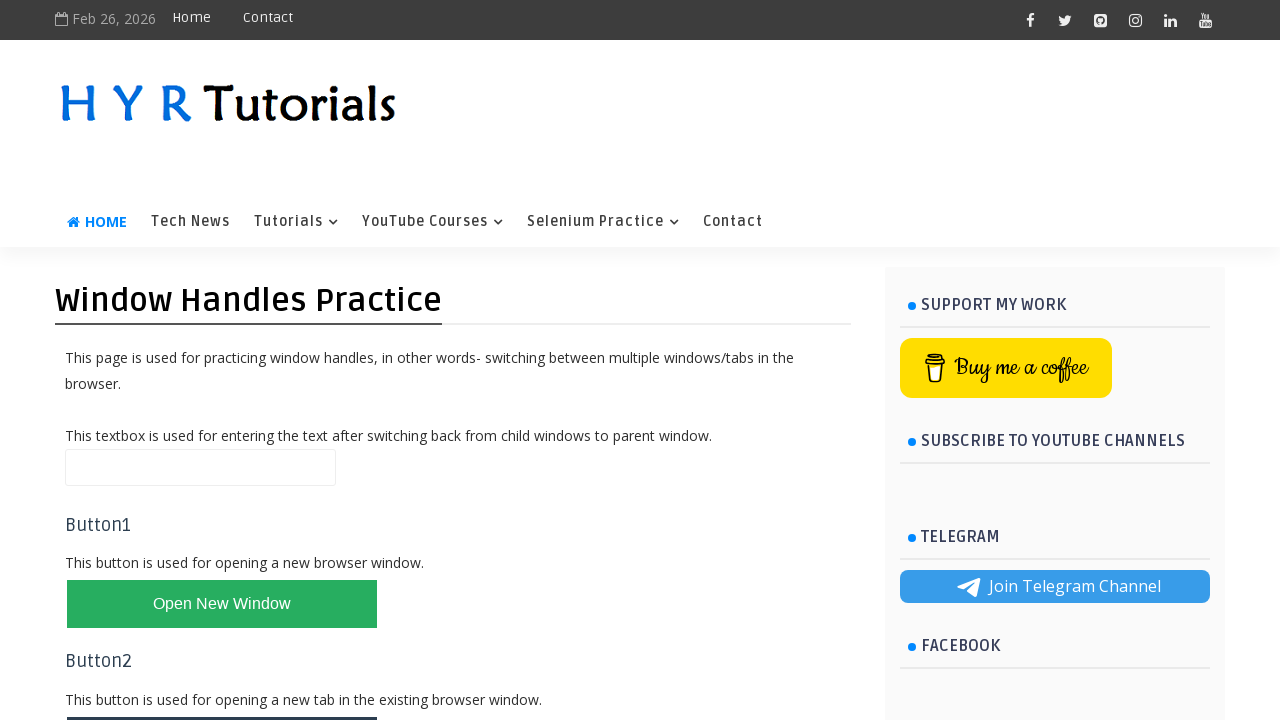

Retrieved original window title: Window Handles Practice - H Y R Tutorials
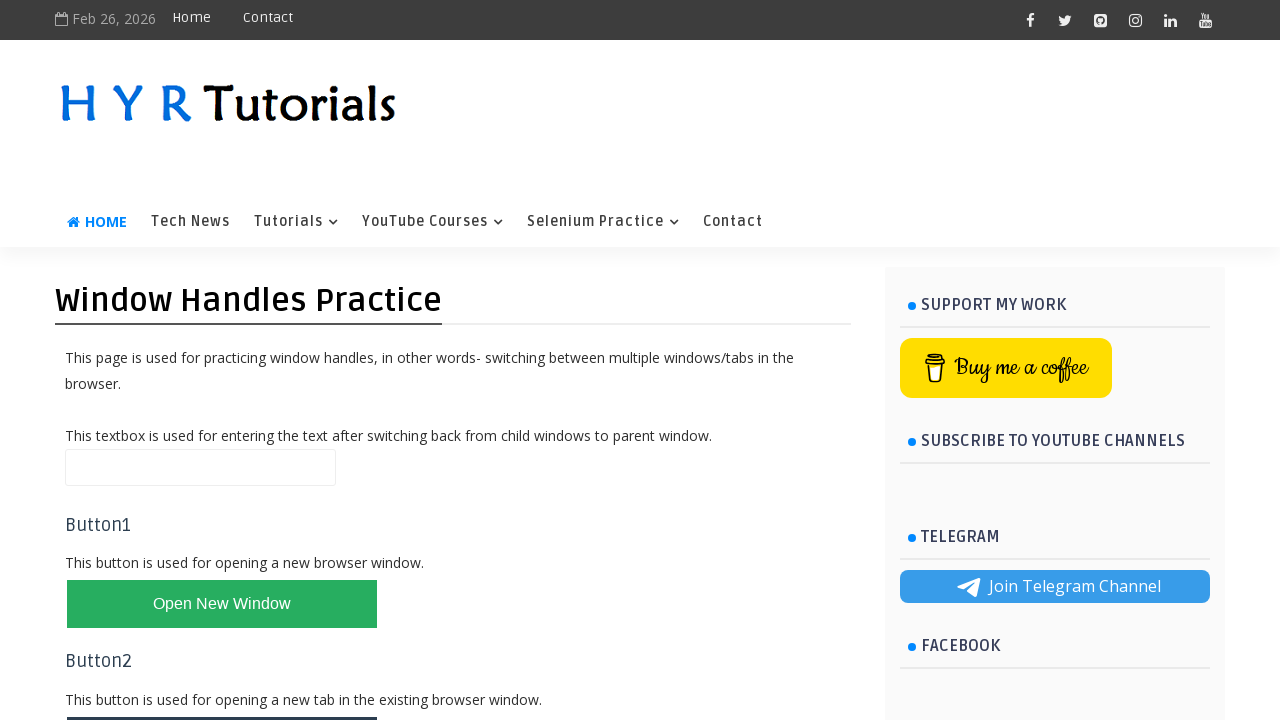

Retrieved new window title: Basic Controls - H Y R Tutorials
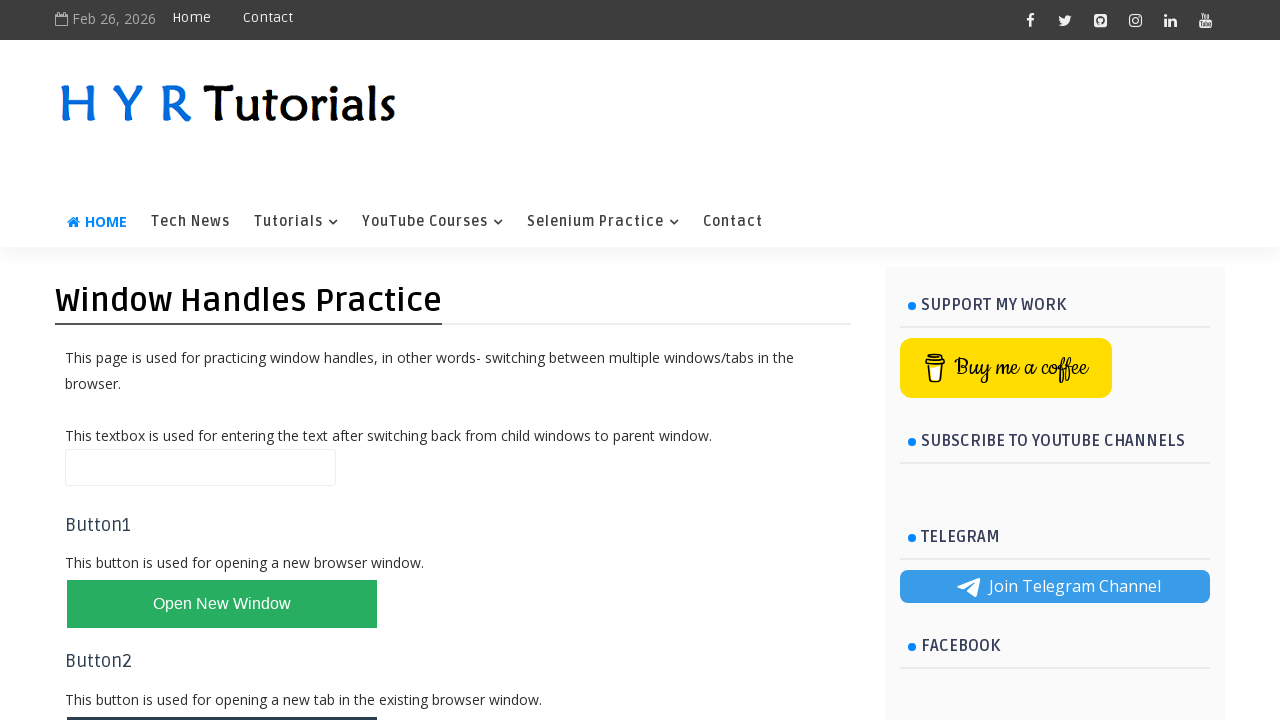

Verified new window title contains expected text
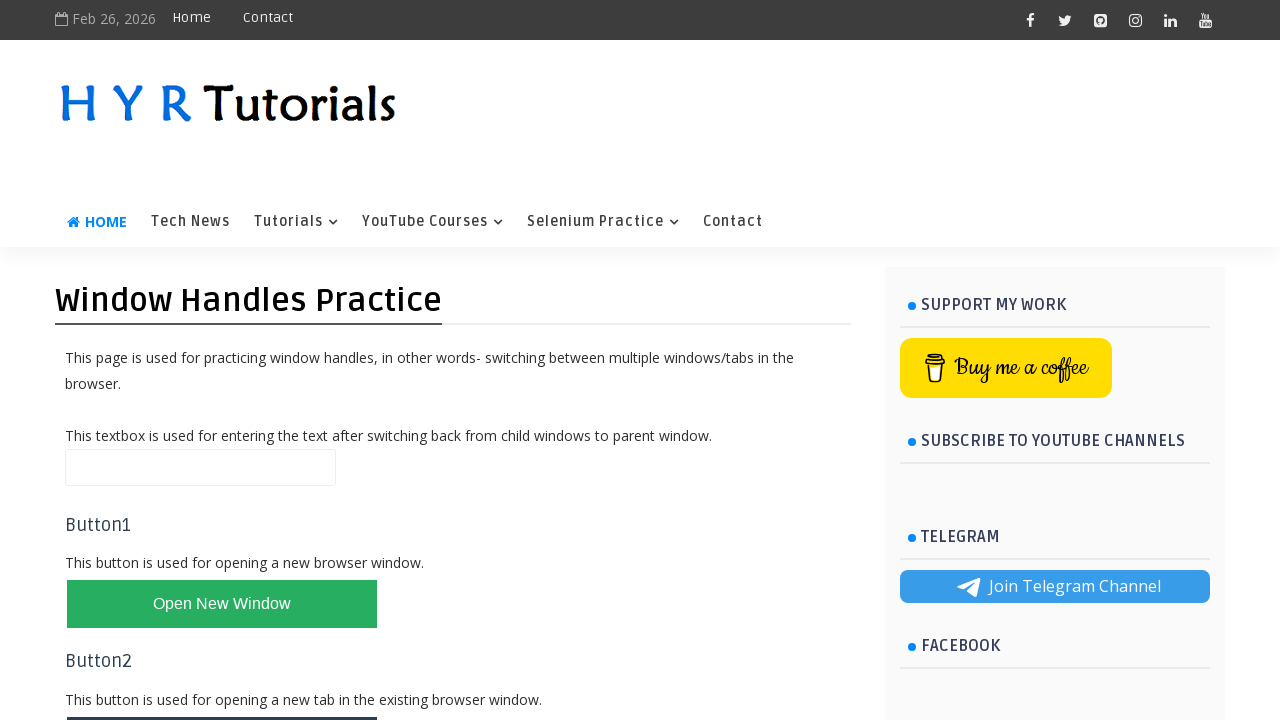

Closed the new window
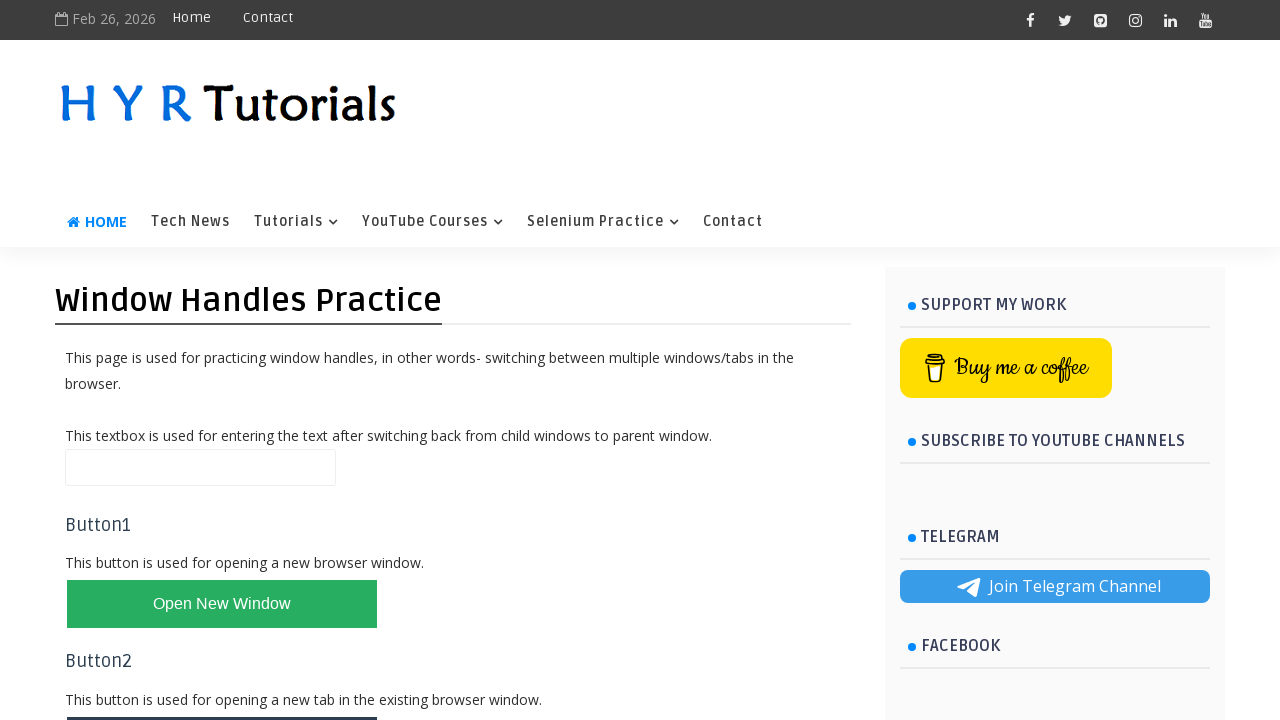

Verified original window remains focused and active
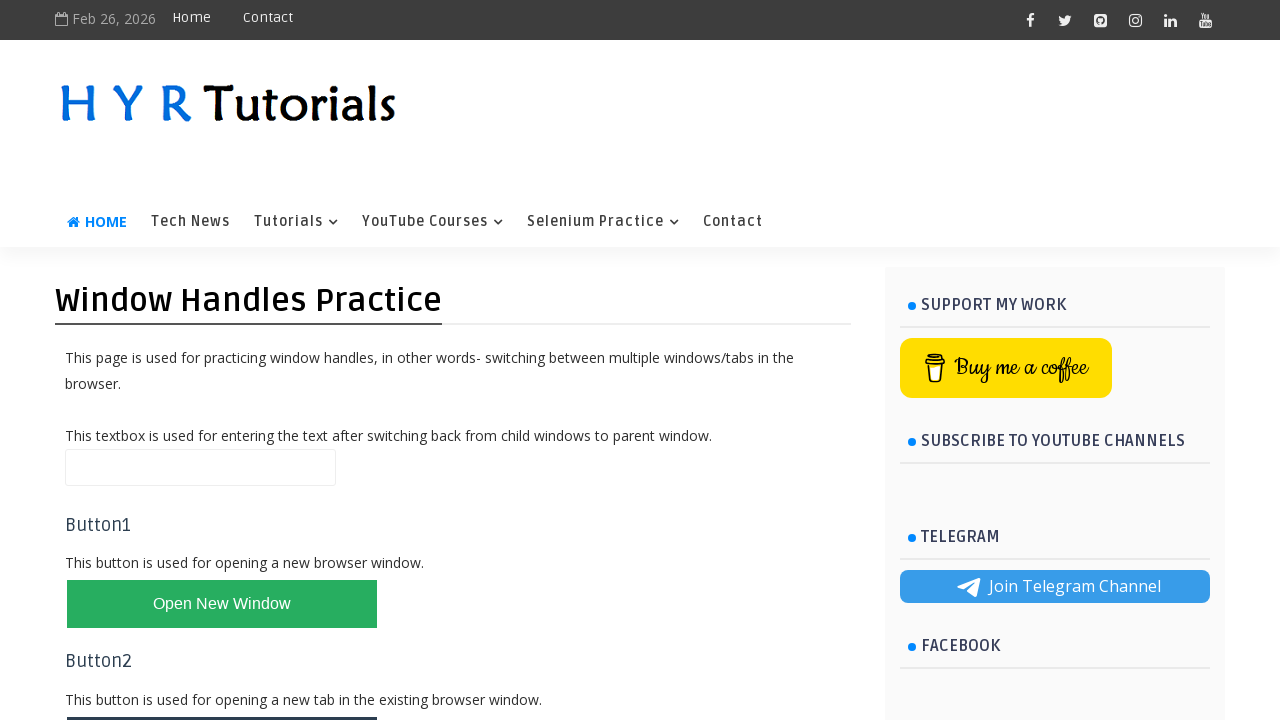

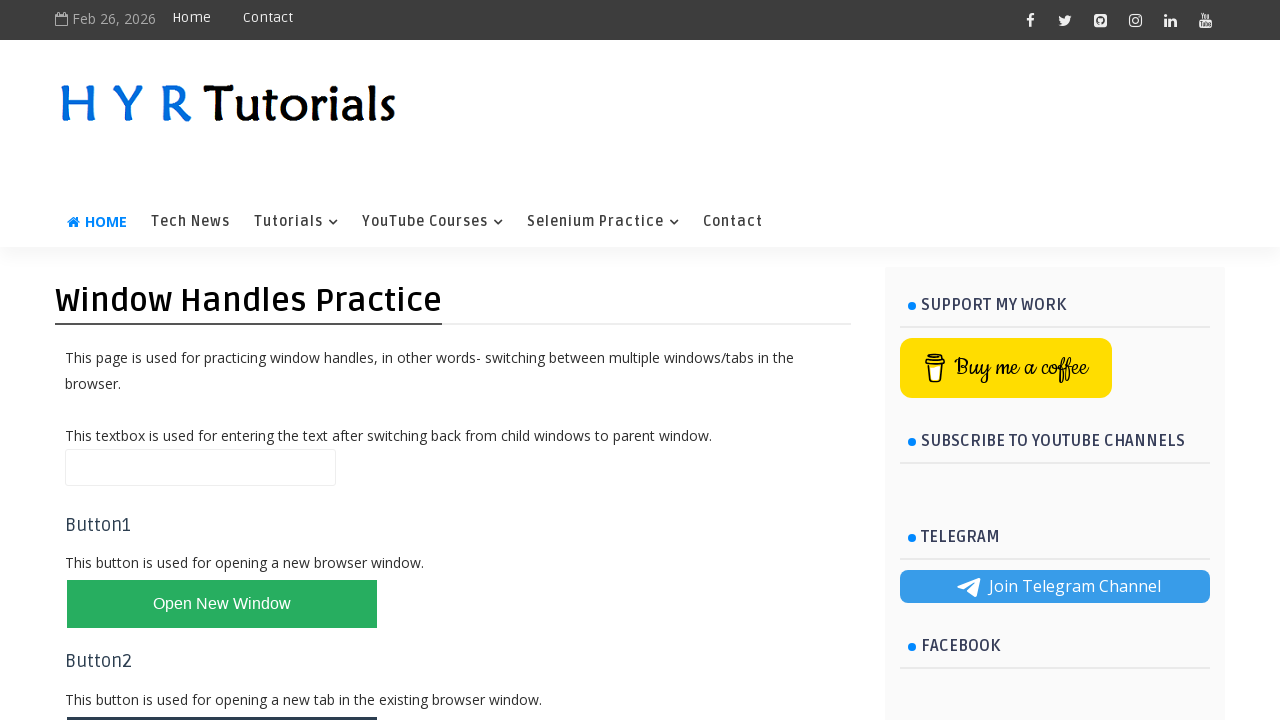